Tests marking all todo items as completed using the "Mark all as complete" checkbox.

Starting URL: https://demo.playwright.dev/todomvc

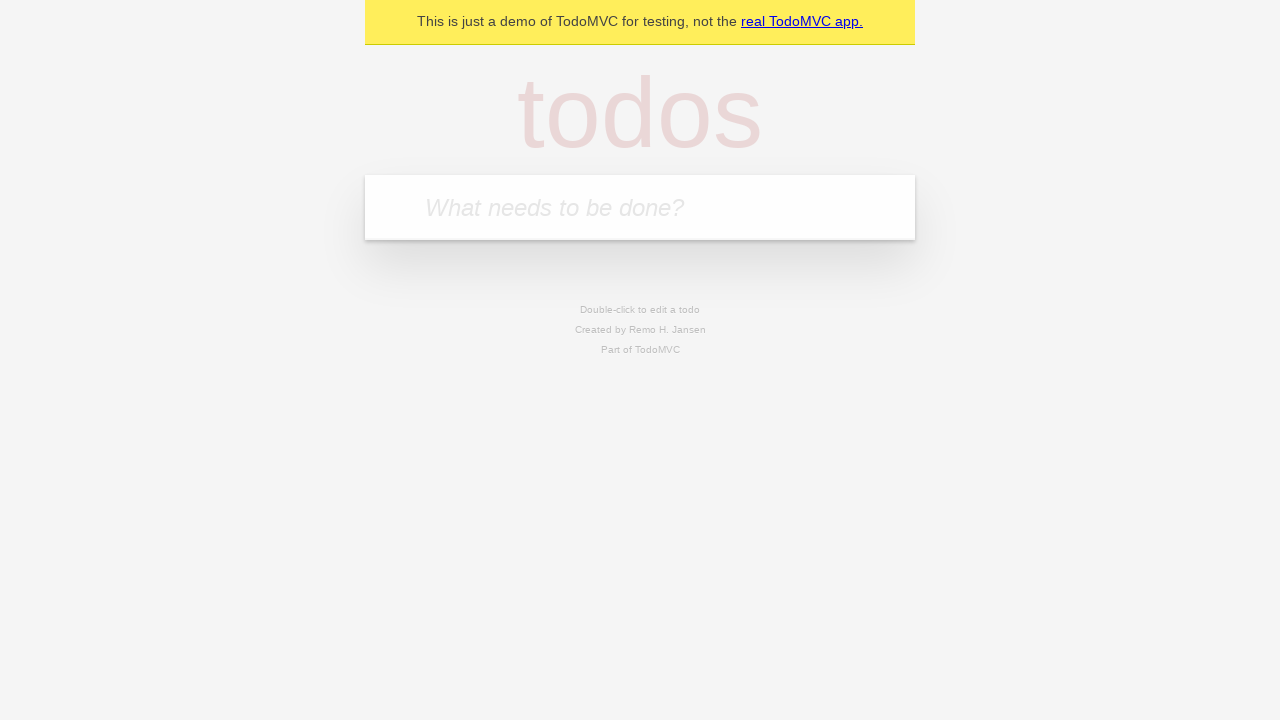

Navigated to TodoMVC demo application
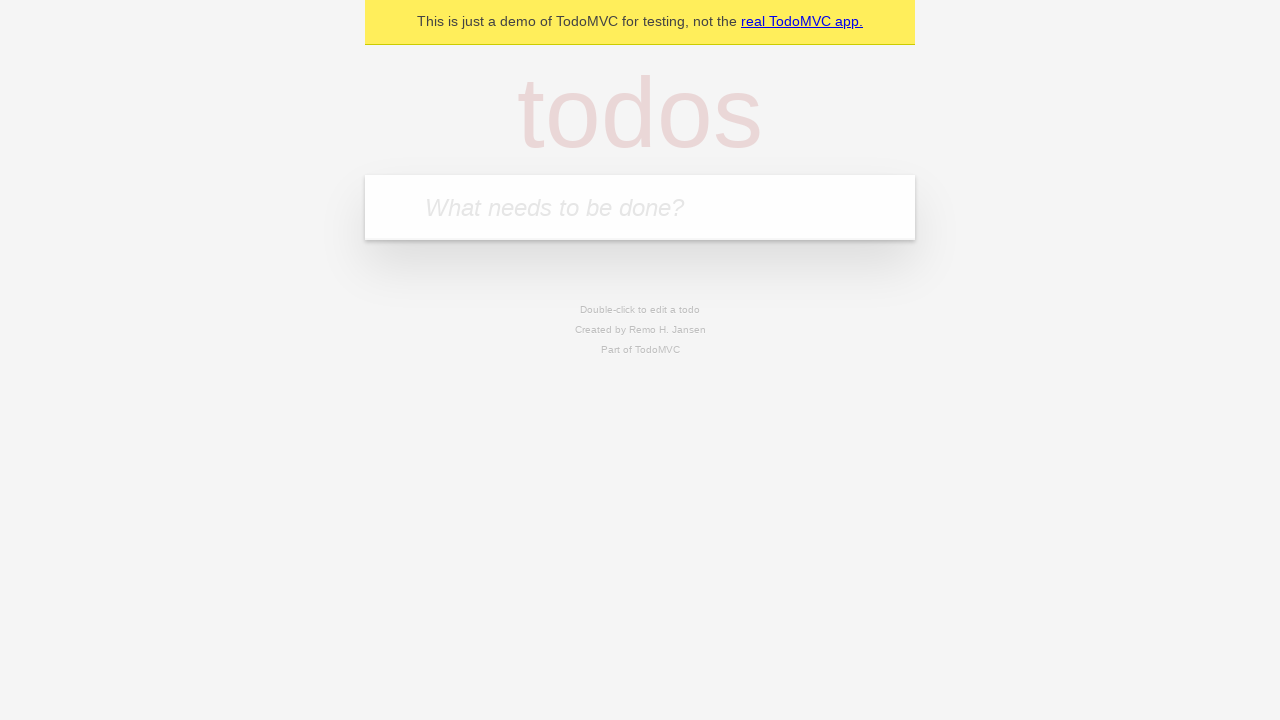

Located the 'What needs to be done?' input field
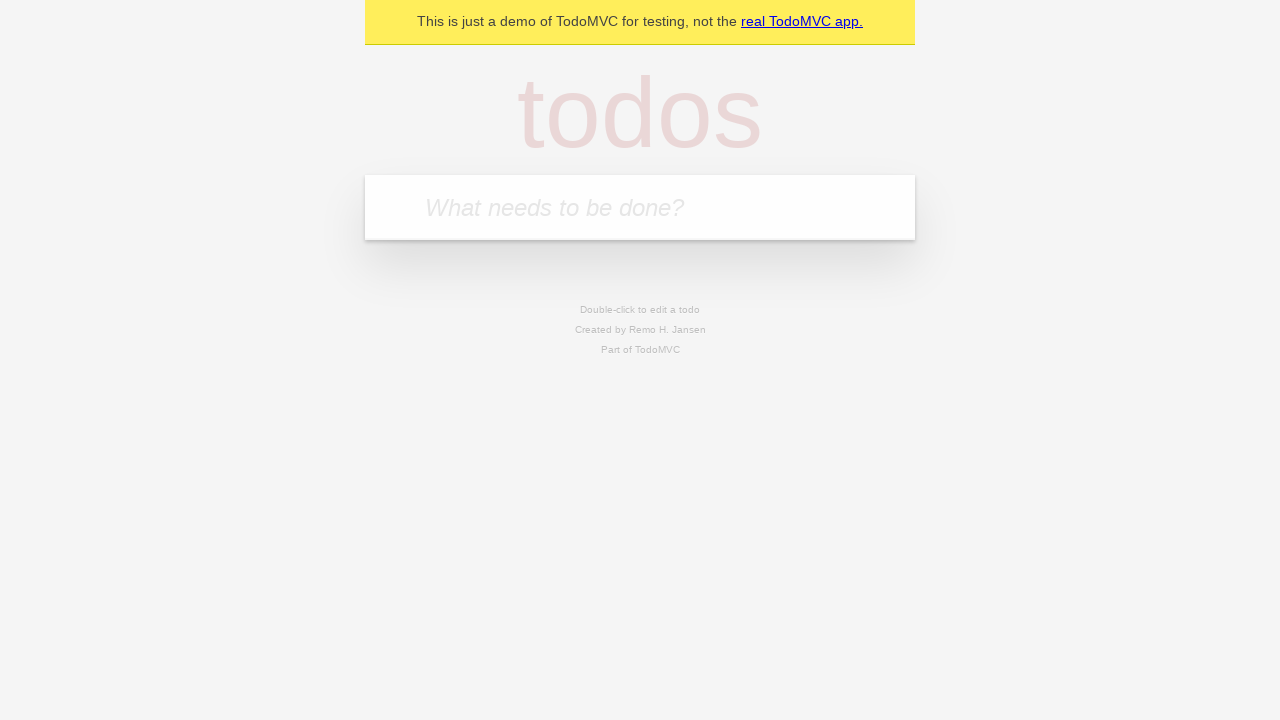

Filled todo input with 'buy some cheese' on internal:attr=[placeholder="What needs to be done?"i]
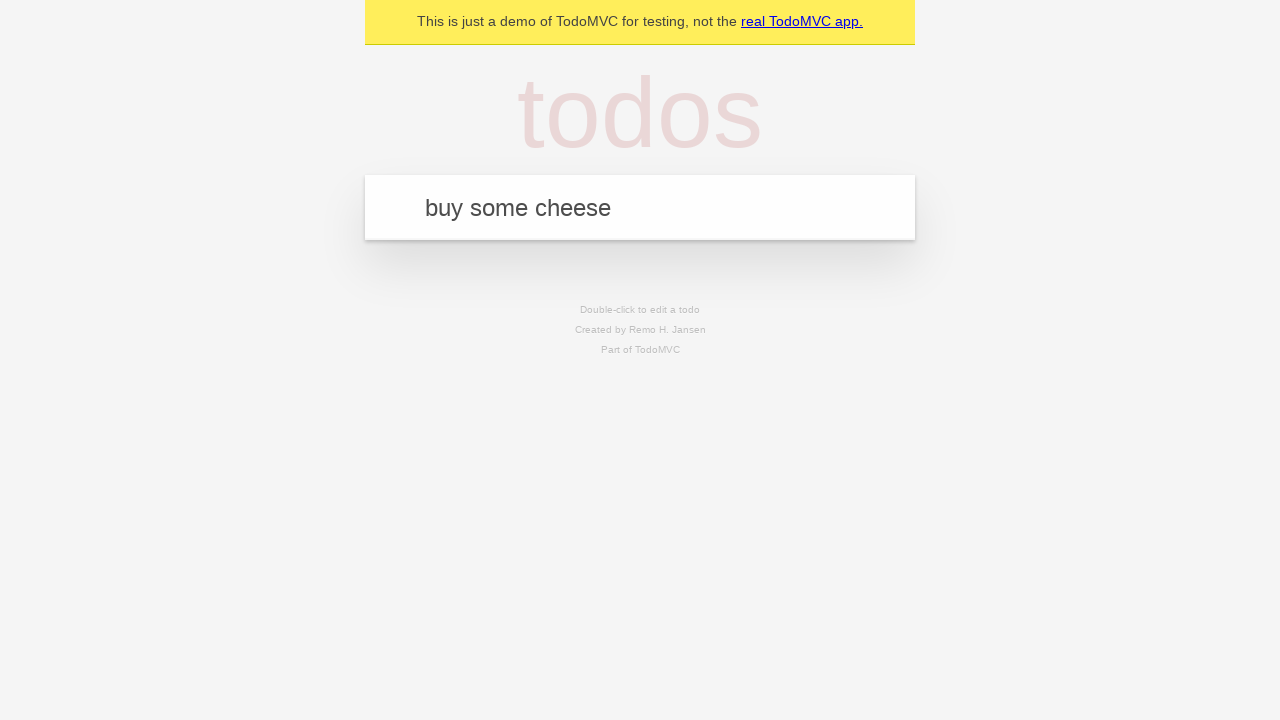

Pressed Enter to create todo 'buy some cheese' on internal:attr=[placeholder="What needs to be done?"i]
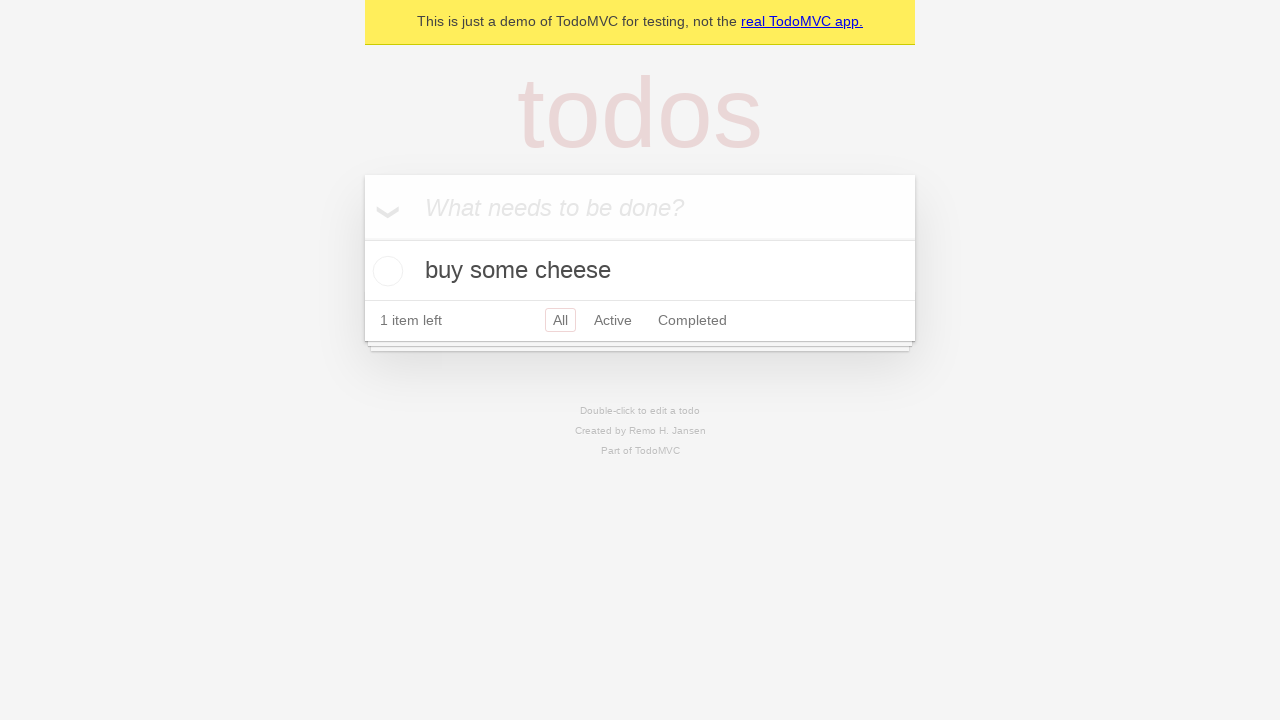

Filled todo input with 'feed the cat' on internal:attr=[placeholder="What needs to be done?"i]
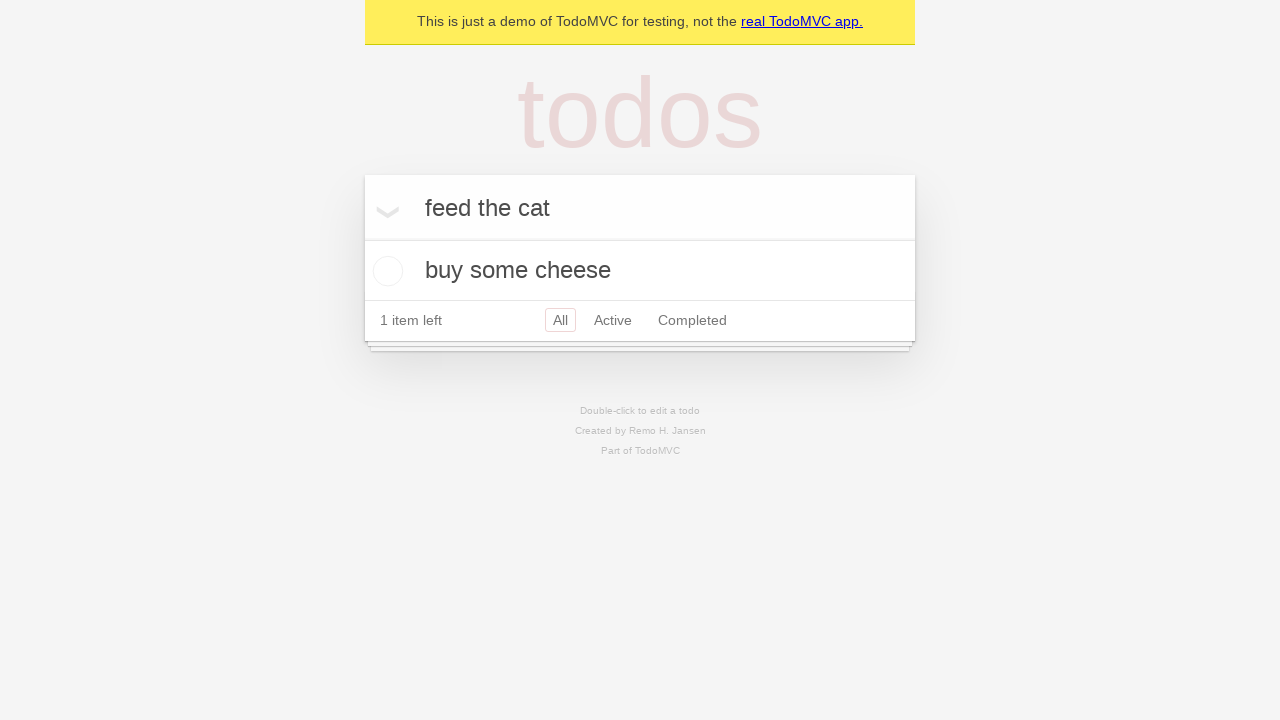

Pressed Enter to create todo 'feed the cat' on internal:attr=[placeholder="What needs to be done?"i]
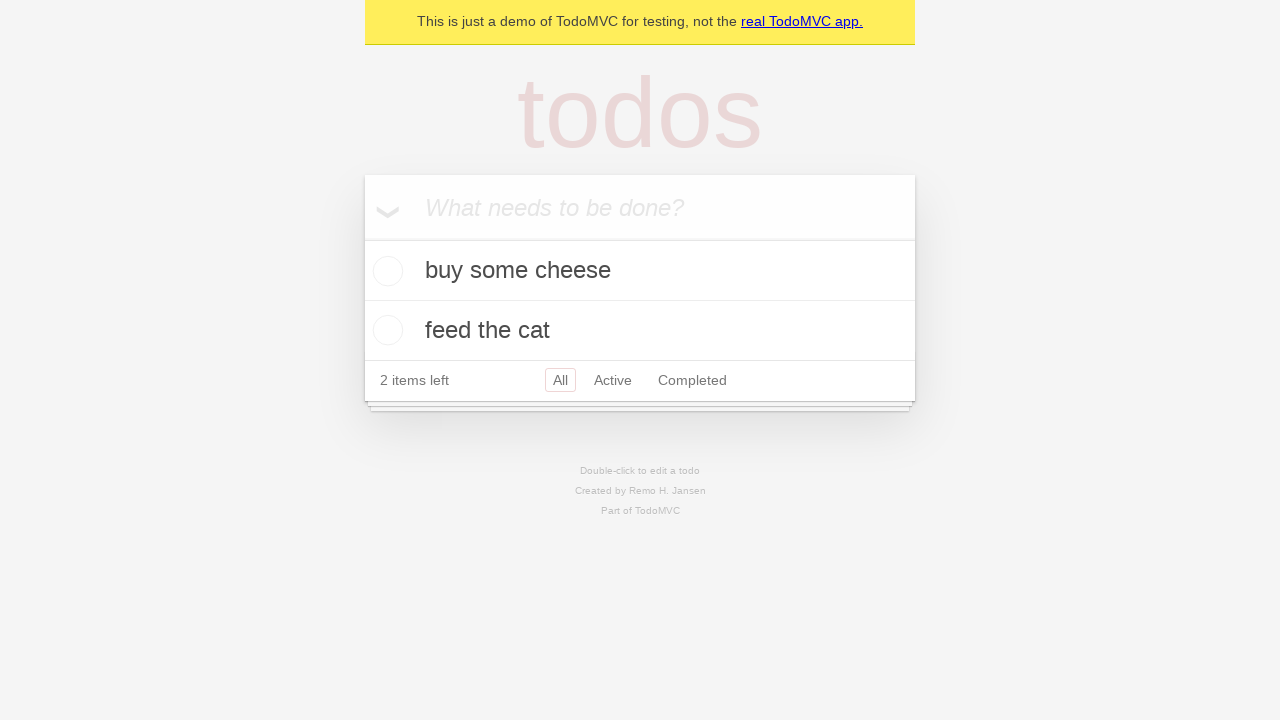

Filled todo input with 'book a doctors appointment' on internal:attr=[placeholder="What needs to be done?"i]
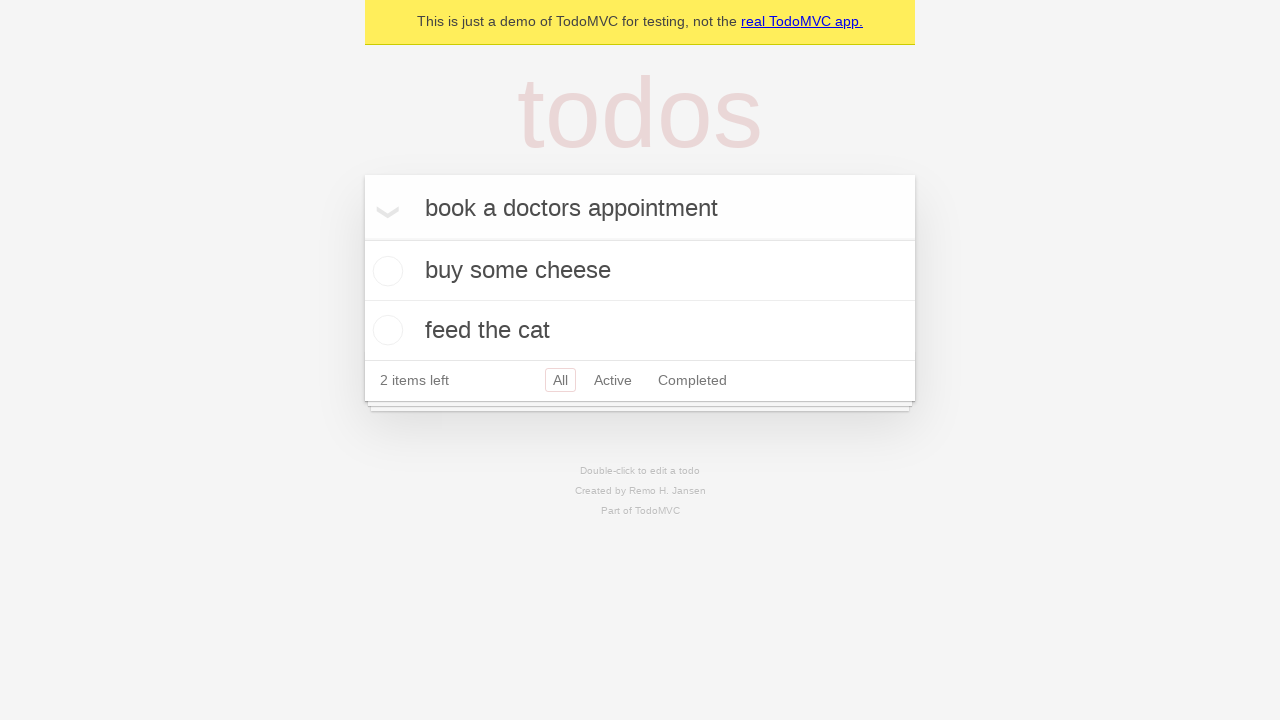

Pressed Enter to create todo 'book a doctors appointment' on internal:attr=[placeholder="What needs to be done?"i]
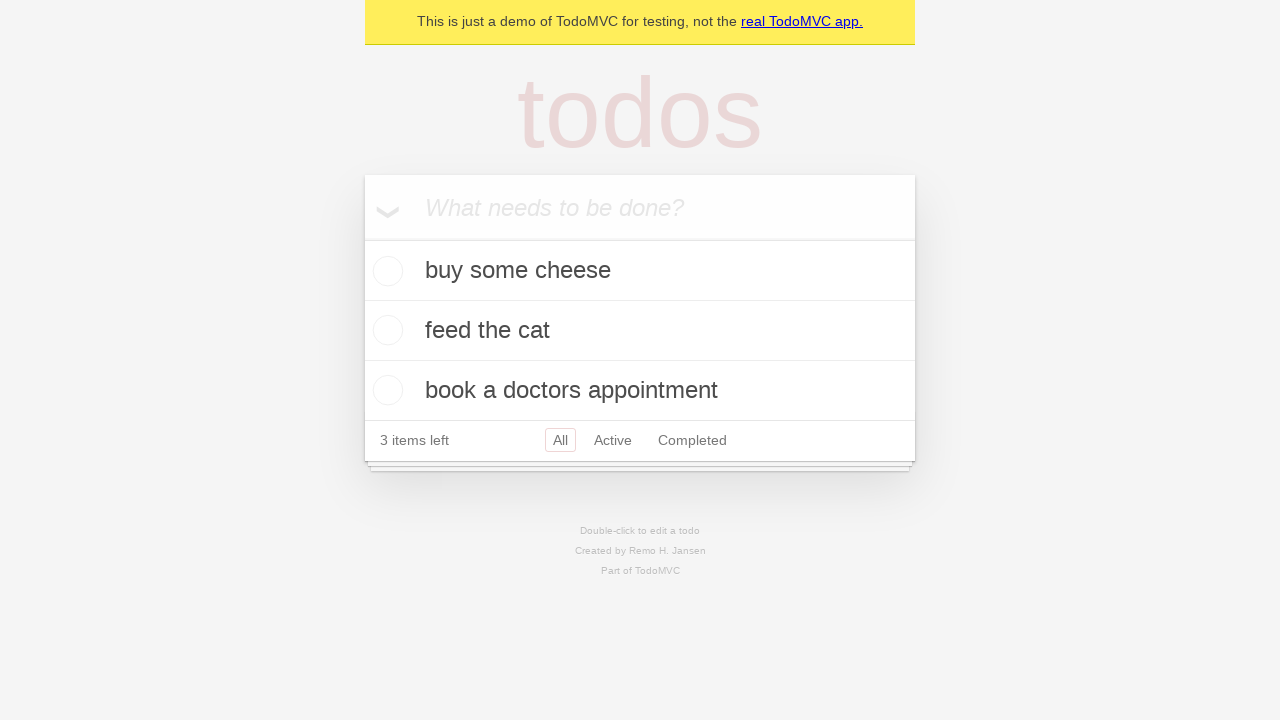

Clicked 'Mark all as complete' checkbox at (362, 238) on internal:label="Mark all as complete"i
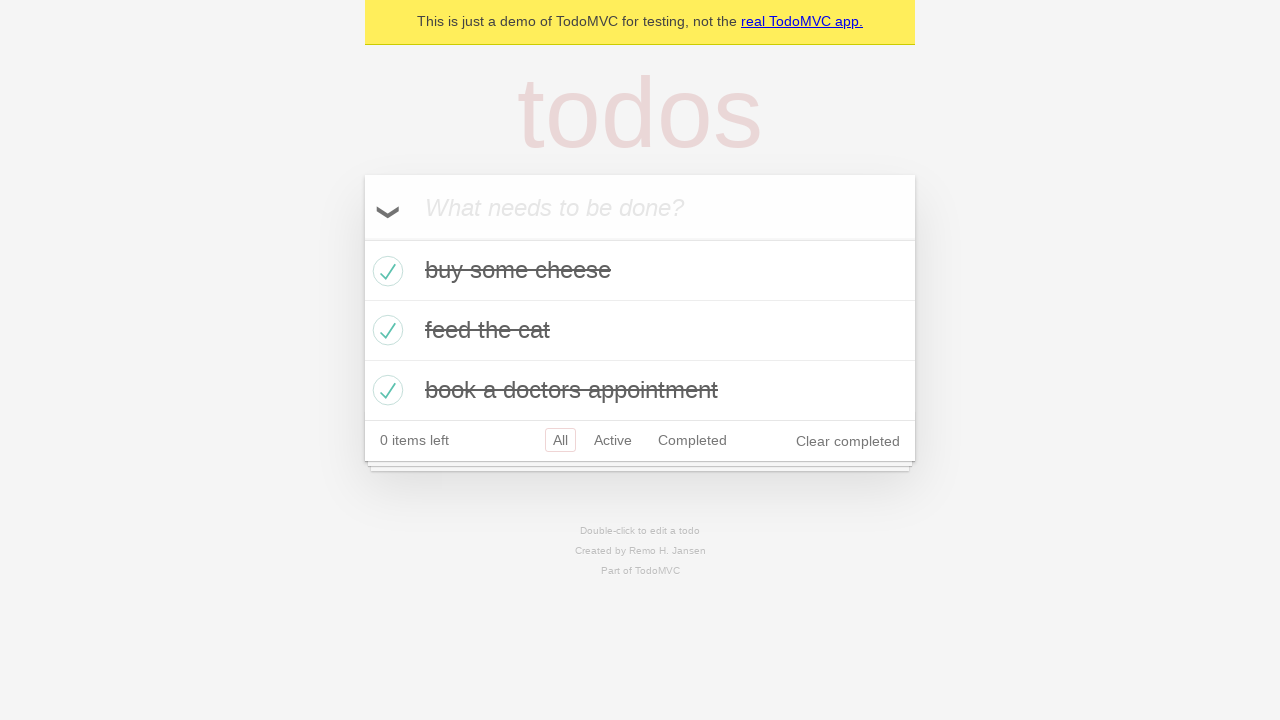

All todo items marked as completed
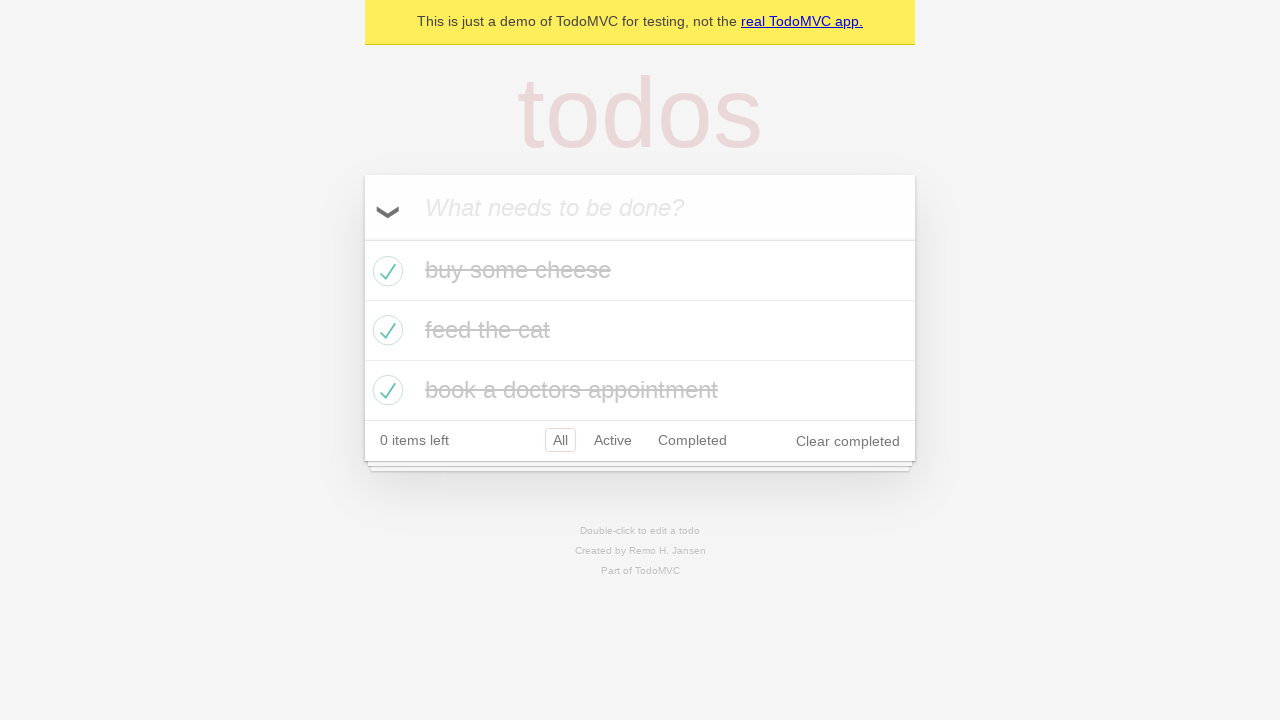

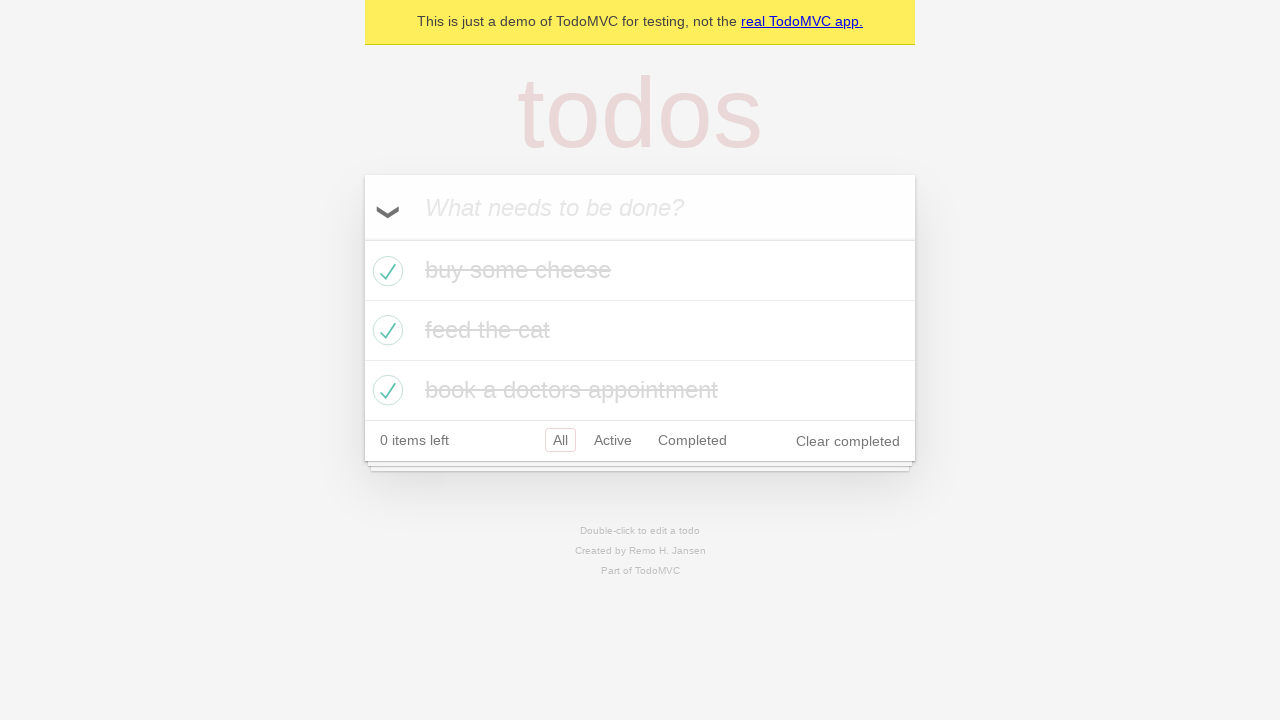